Tests jQuery UI droppable functionality by dragging an element and dropping it onto a target area within an iframe

Starting URL: https://jqueryui.com/droppable

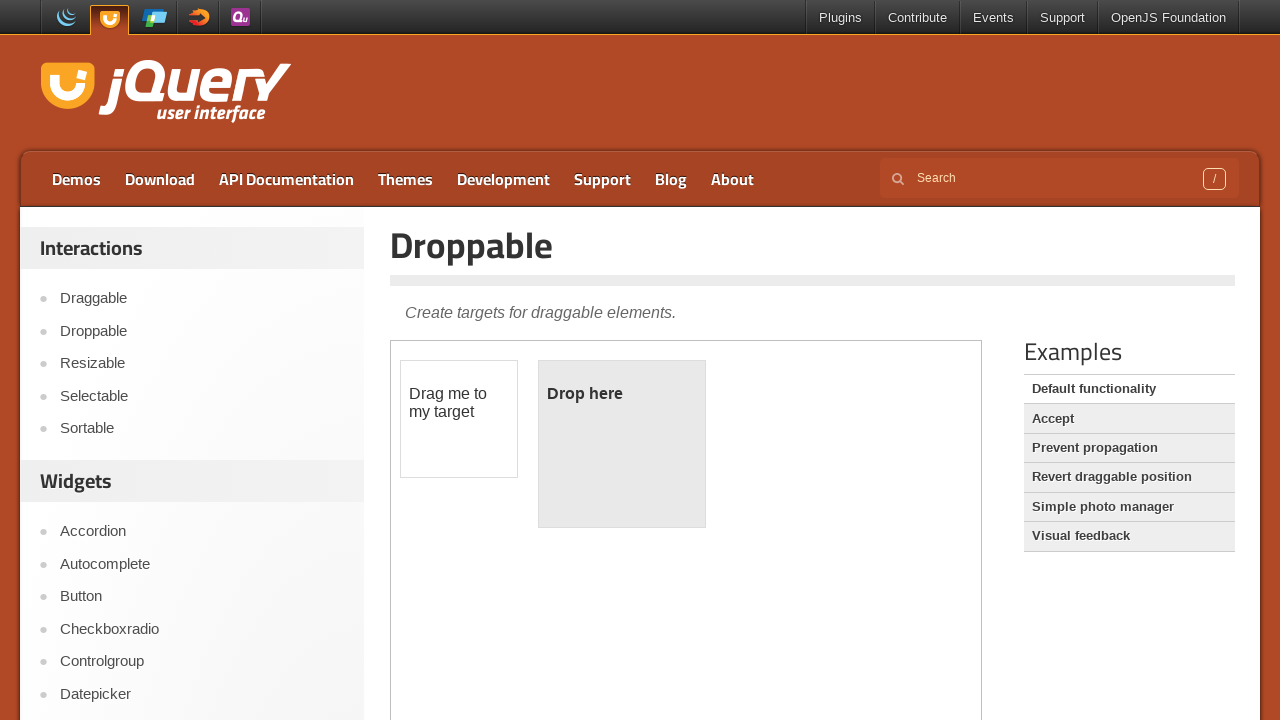

Located the first iframe containing the droppable demo
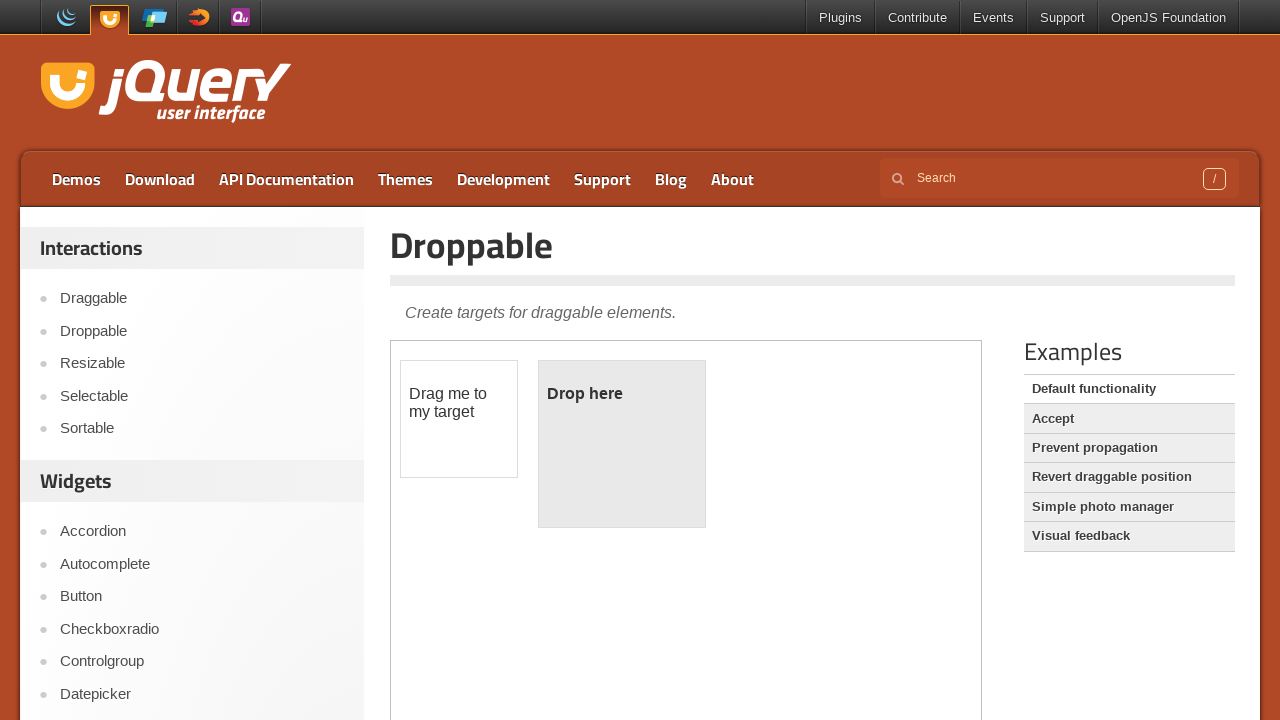

Located the draggable element within the iframe
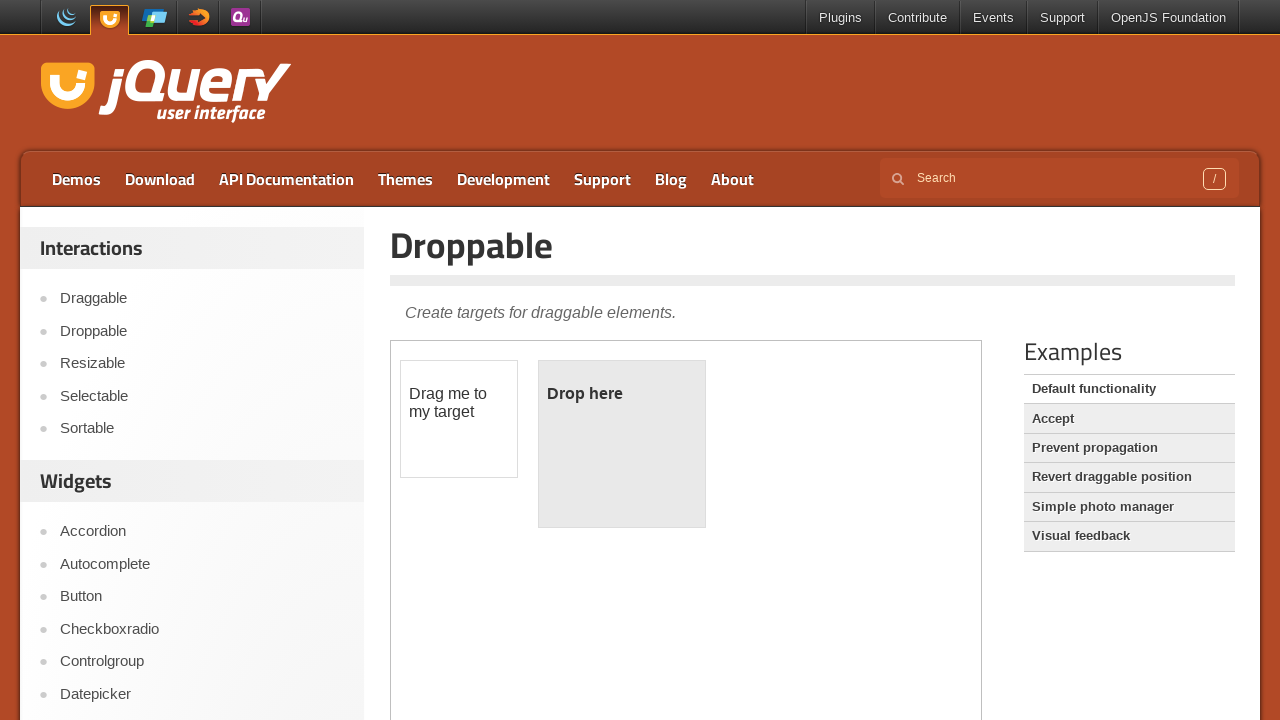

Located the droppable target area within the iframe
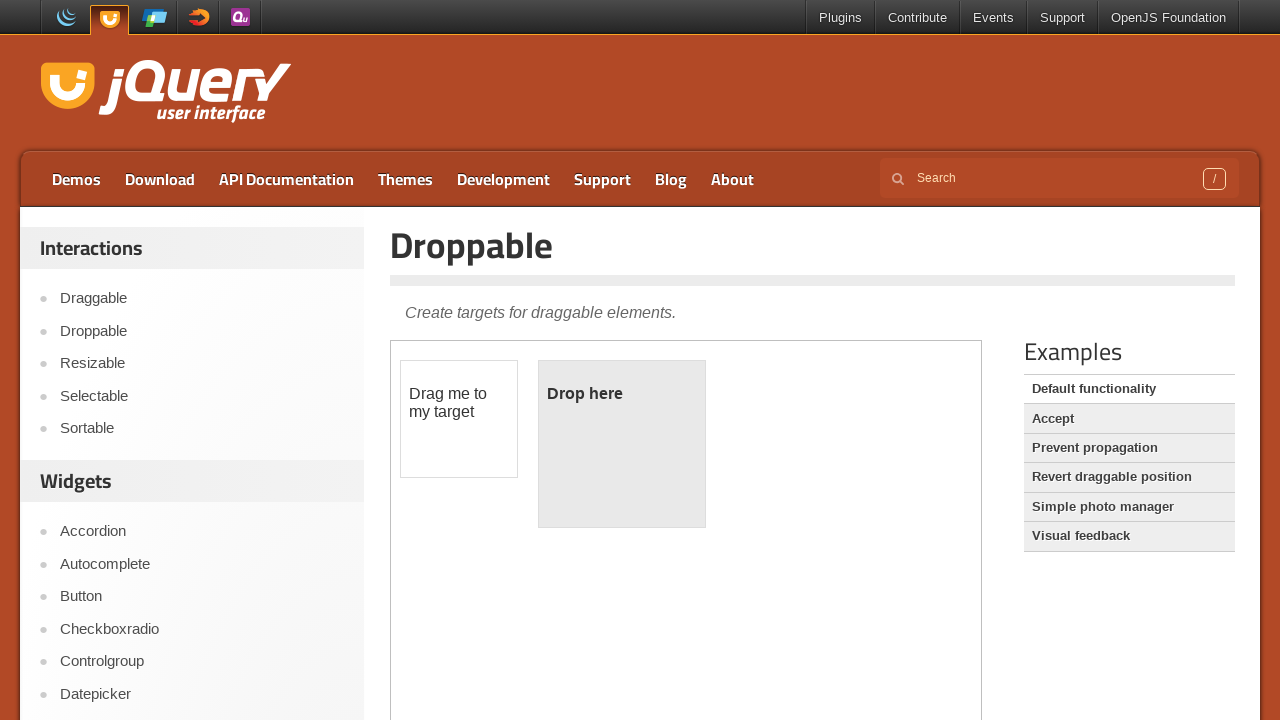

Dragged the draggable element and dropped it onto the droppable target area at (622, 444)
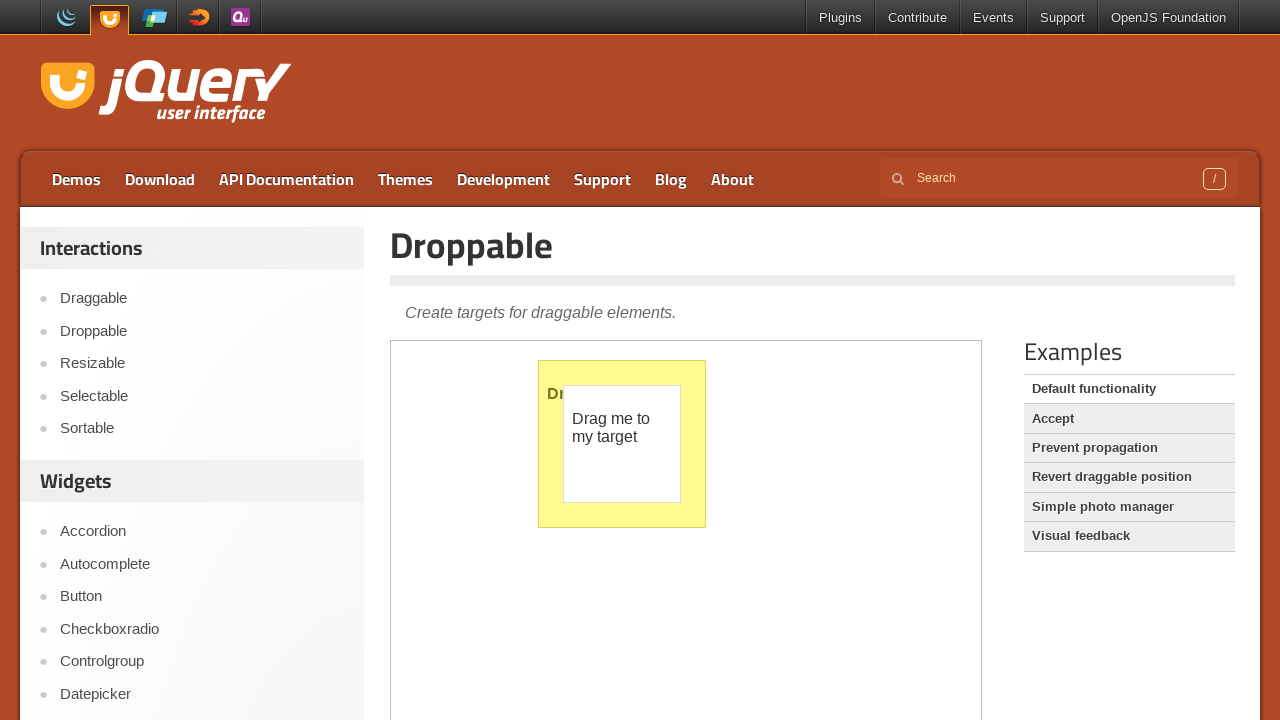

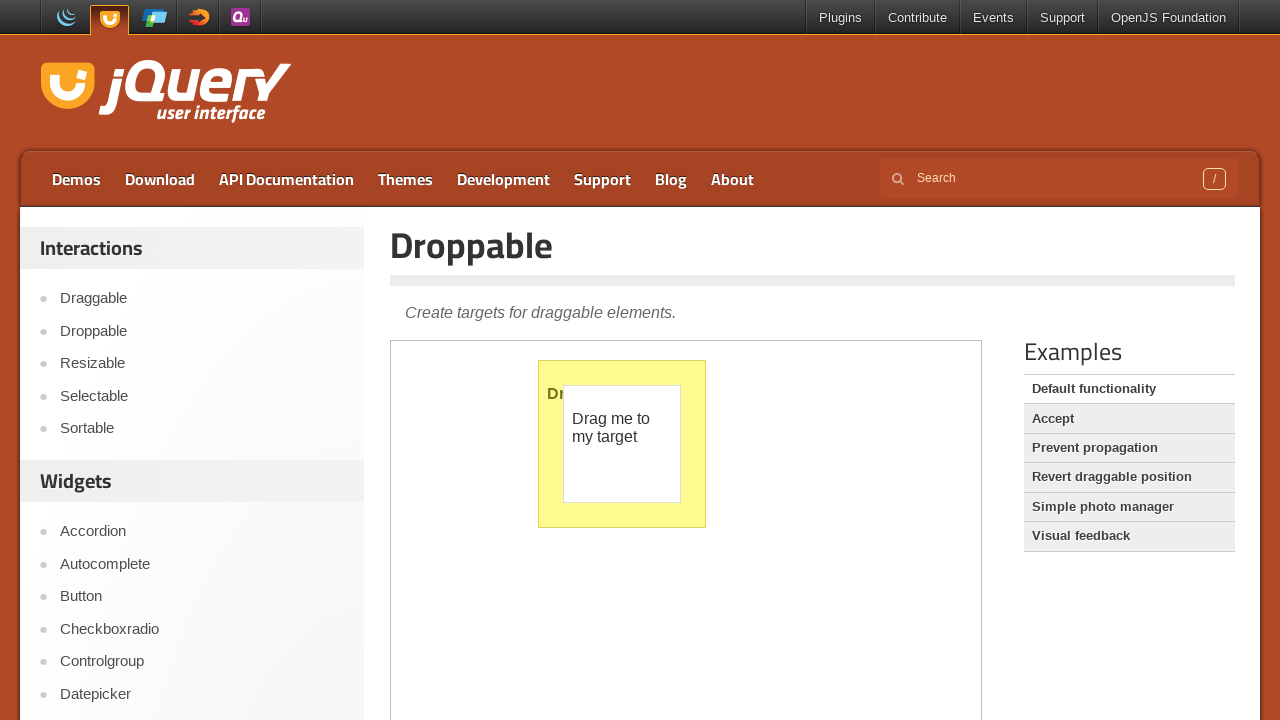